Tests customer login flow on a demo banking site by clicking Customer Login, selecting Albus Dumbledore from the dropdown, and verifying the welcome message appears.

Starting URL: https://www.globalsqa.com/angularJs-protractor/BankingProject/#/

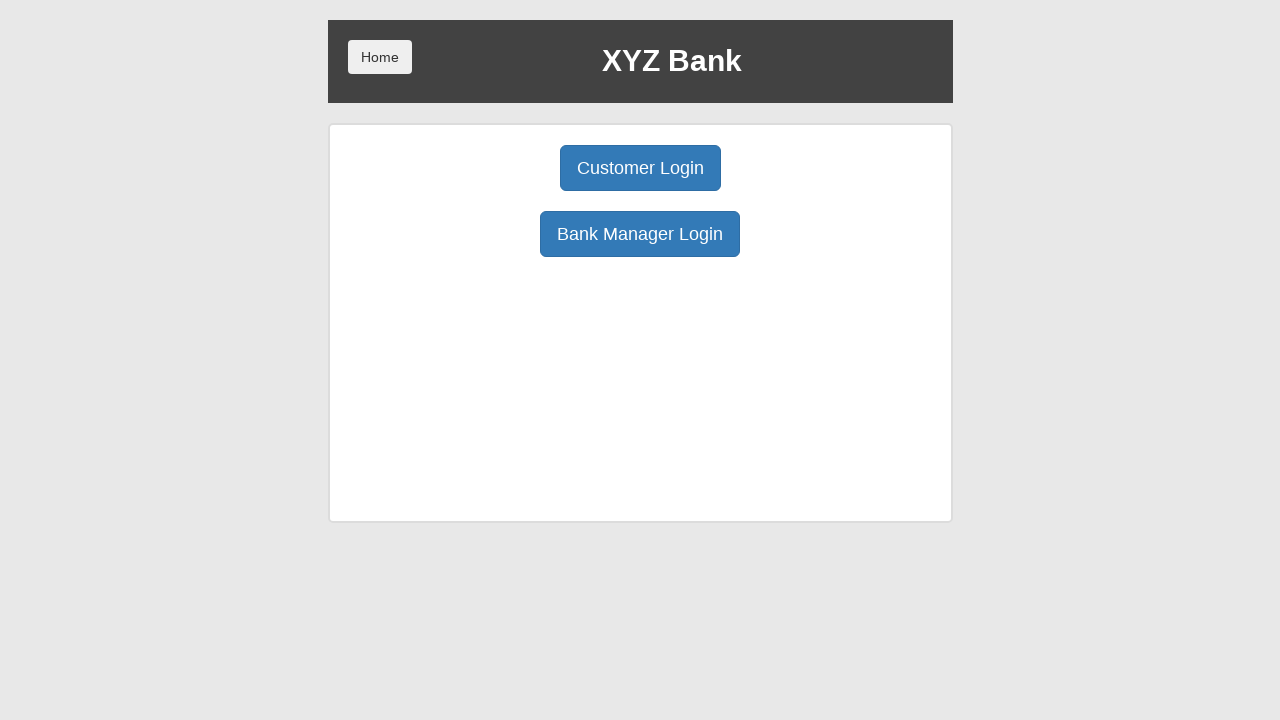

Clicked Customer Login button at (640, 168) on .btn-primary
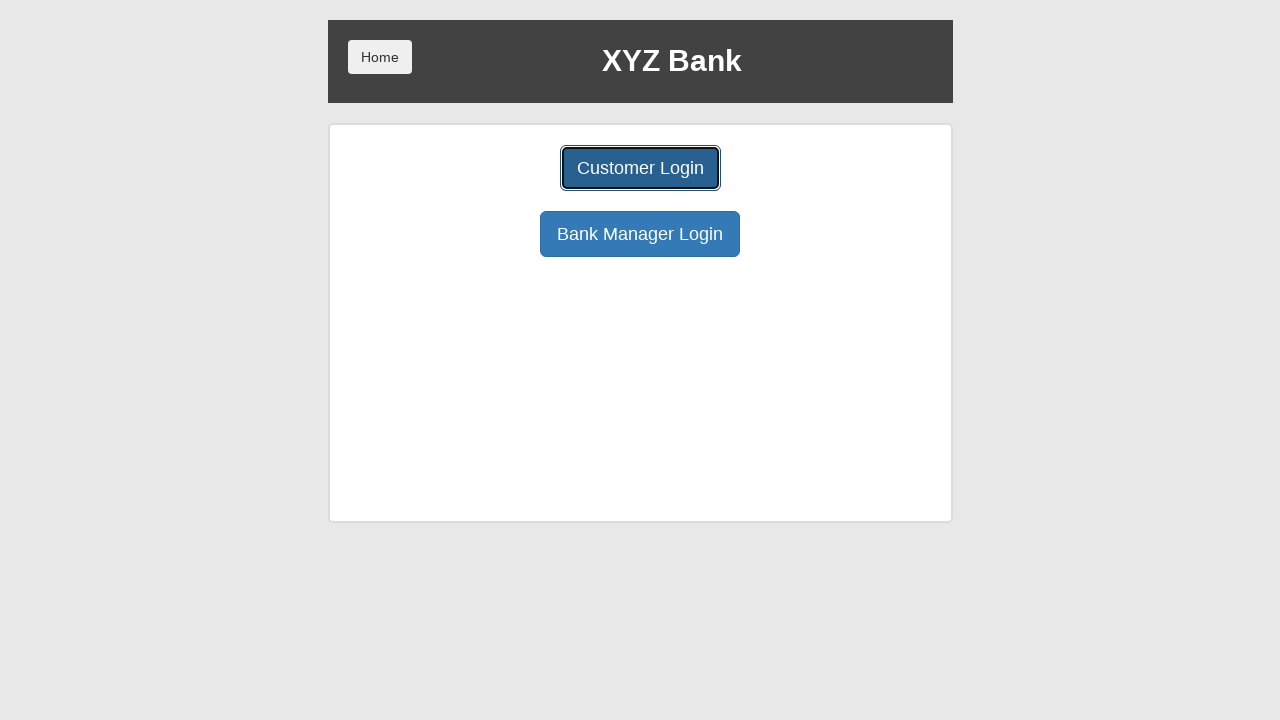

Customer login form loaded
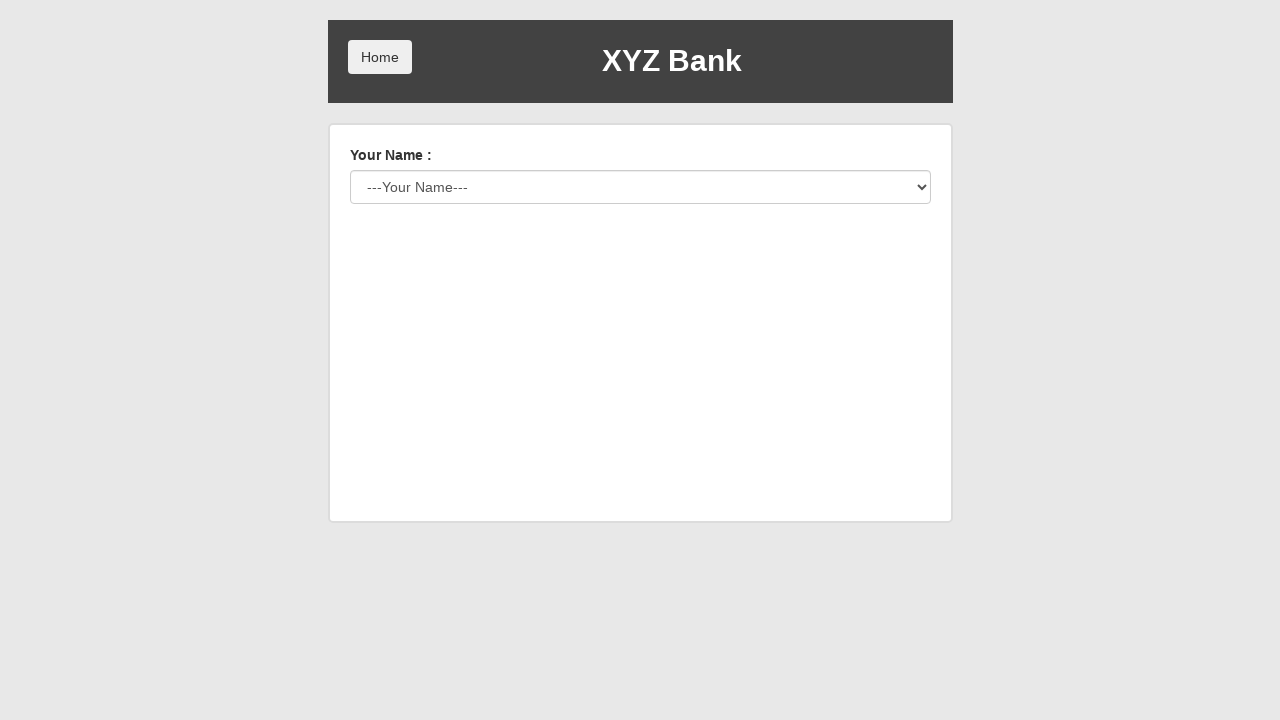

Selected Albus Dumbledore from user dropdown on #userSelect
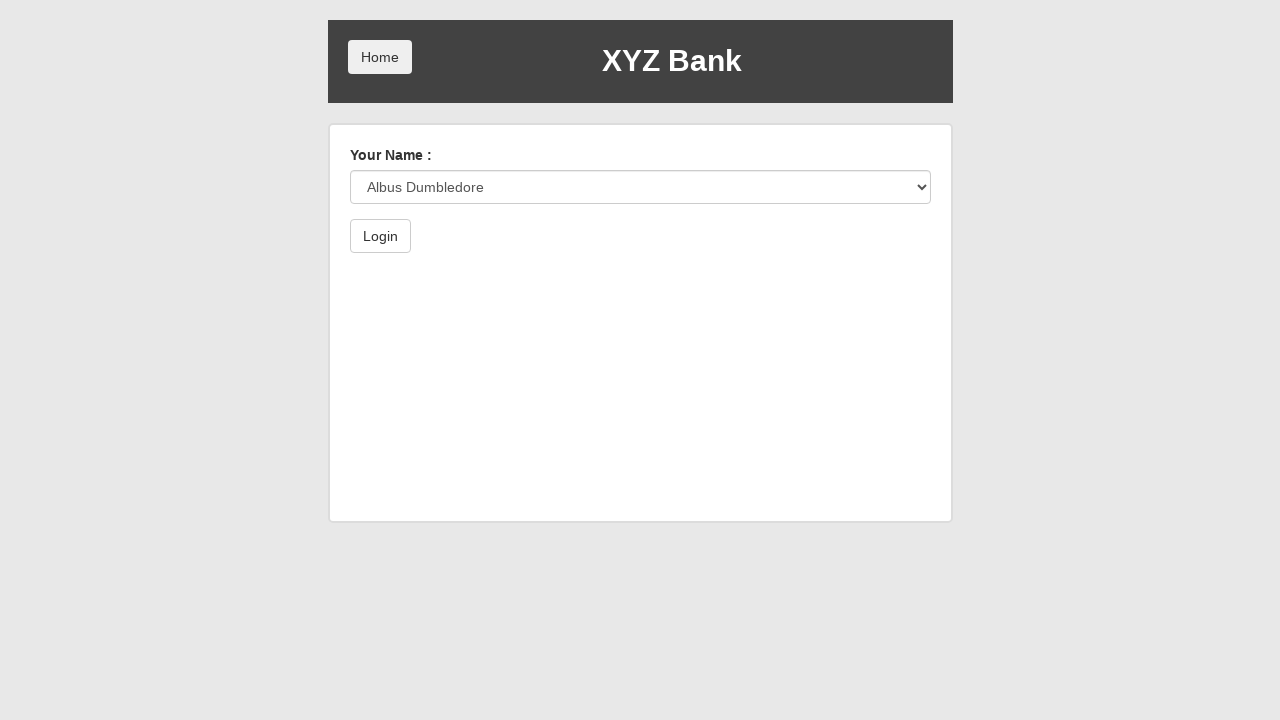

Clicked Login button at (380, 236) on button:has-text('Login')
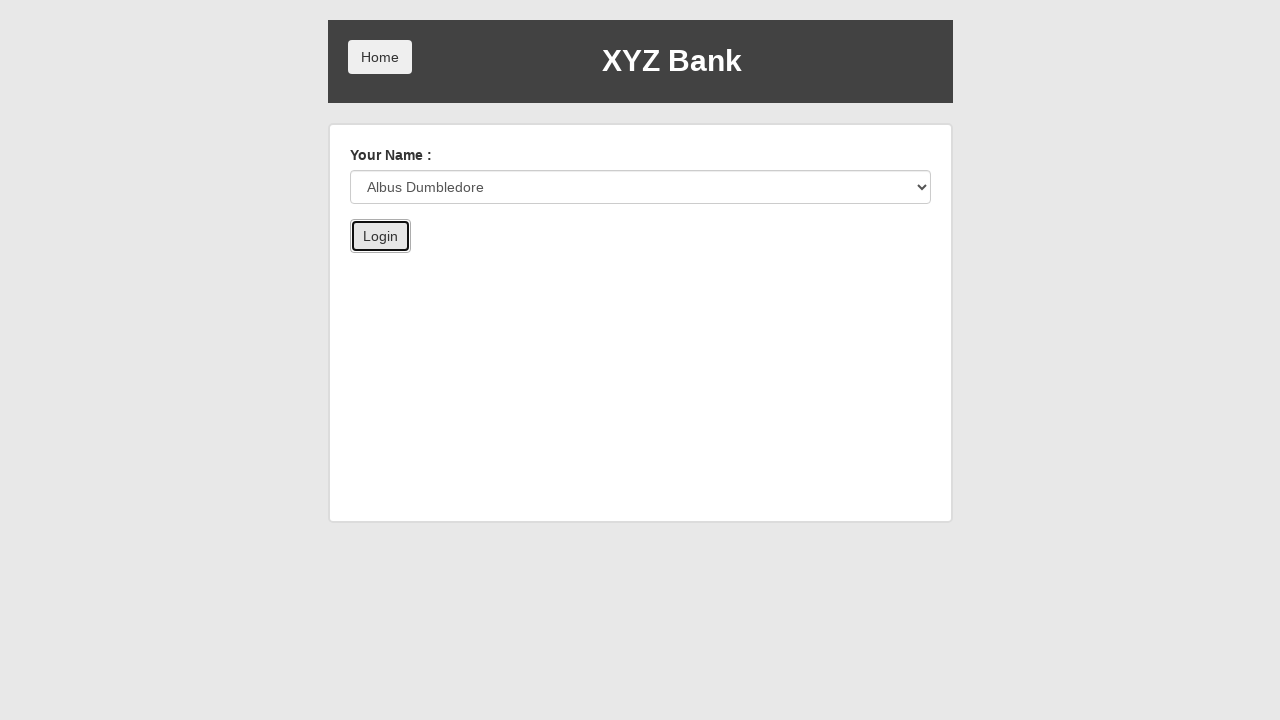

Welcome message for Albus Dumbledore verified
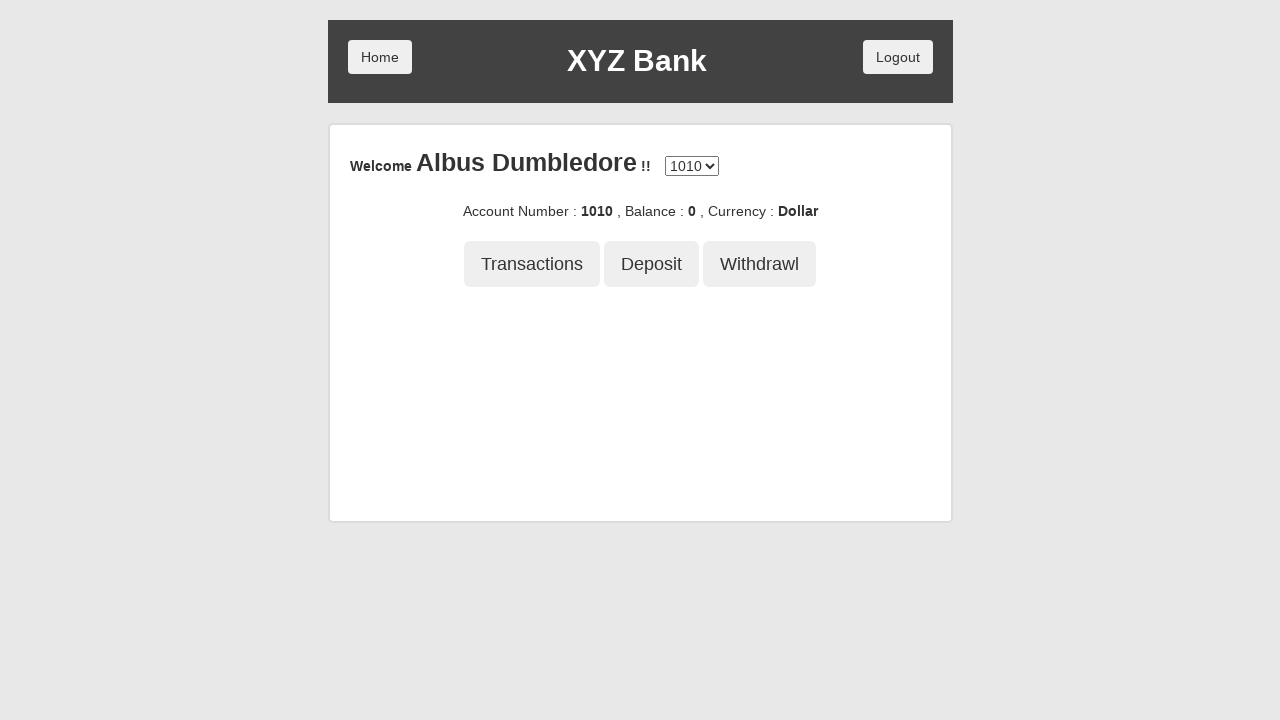

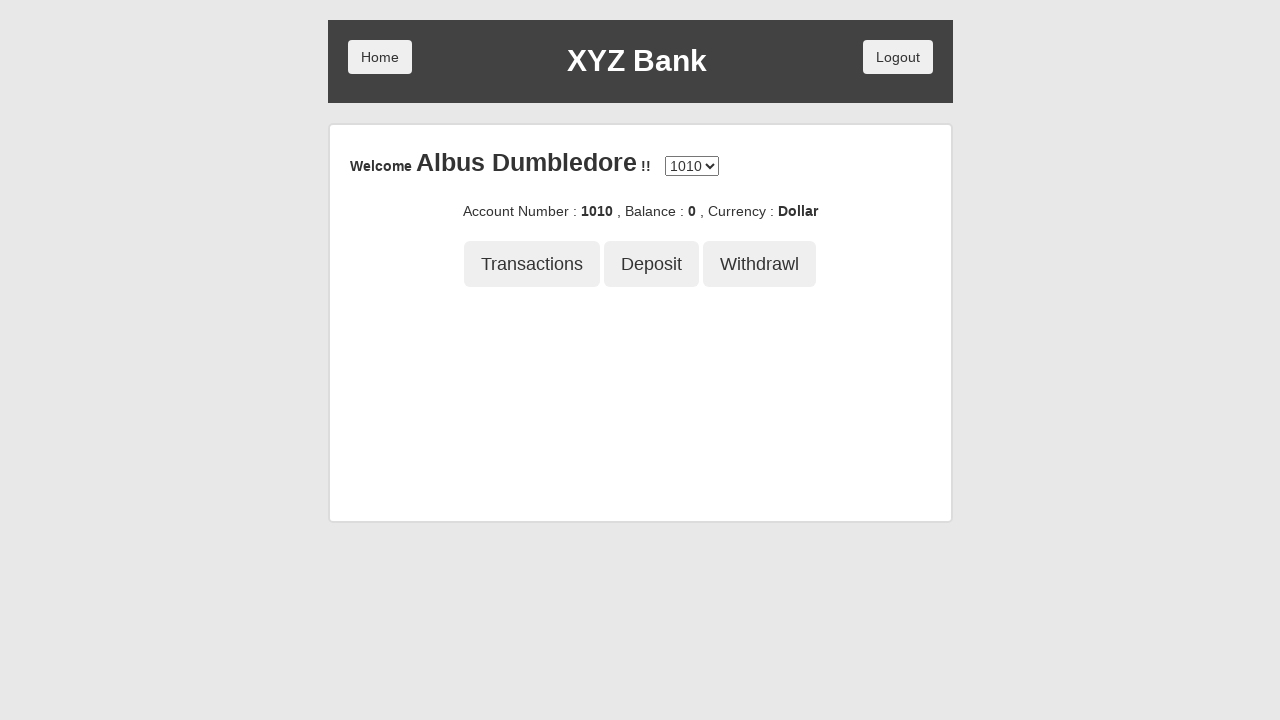